Tests finding an element that is created dynamically after clicking a start button

Starting URL: https://the-internet.herokuapp.com/dynamic_loading/2

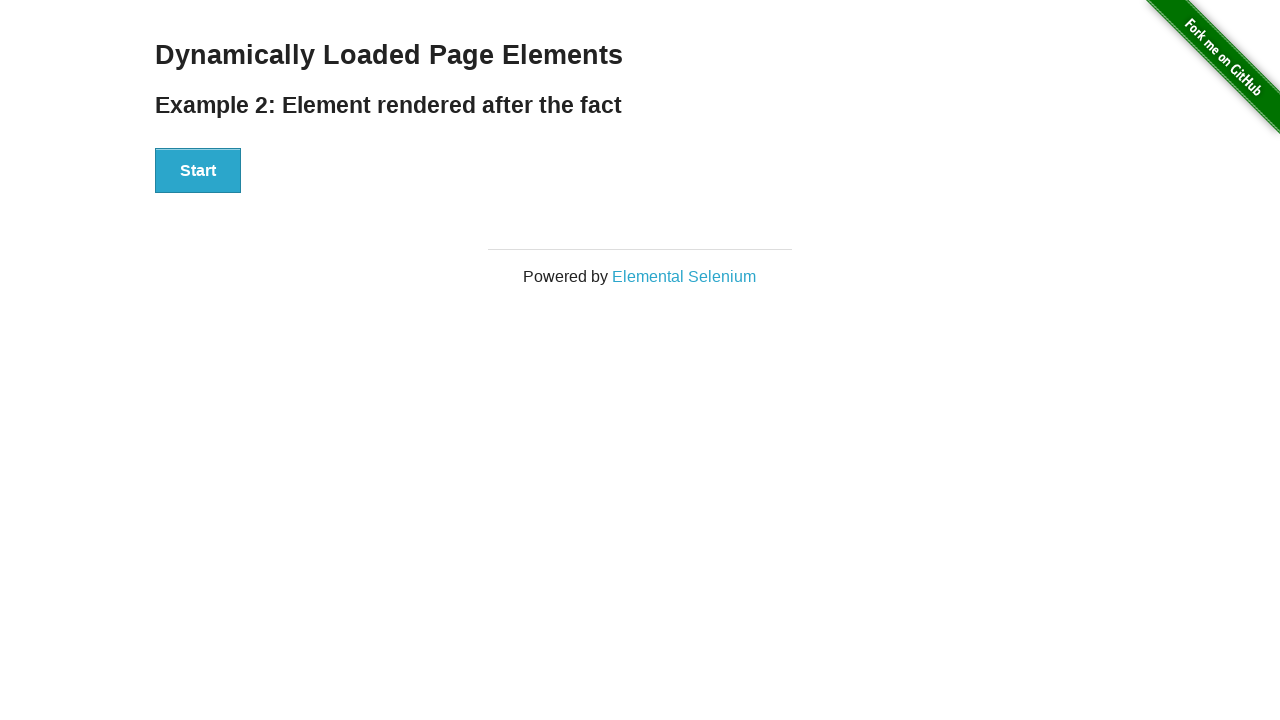

Clicked start button to trigger element creation at (198, 171) on #start button
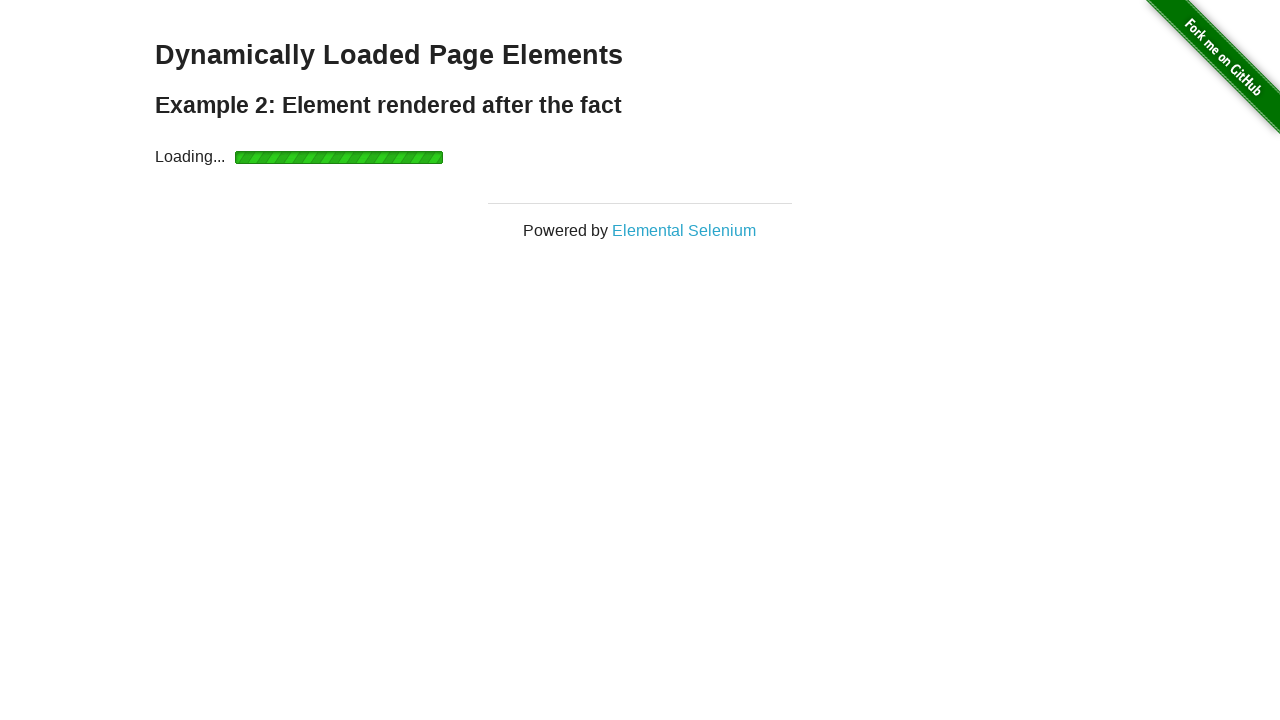

Waited for dynamically created element (Hello World label) to appear
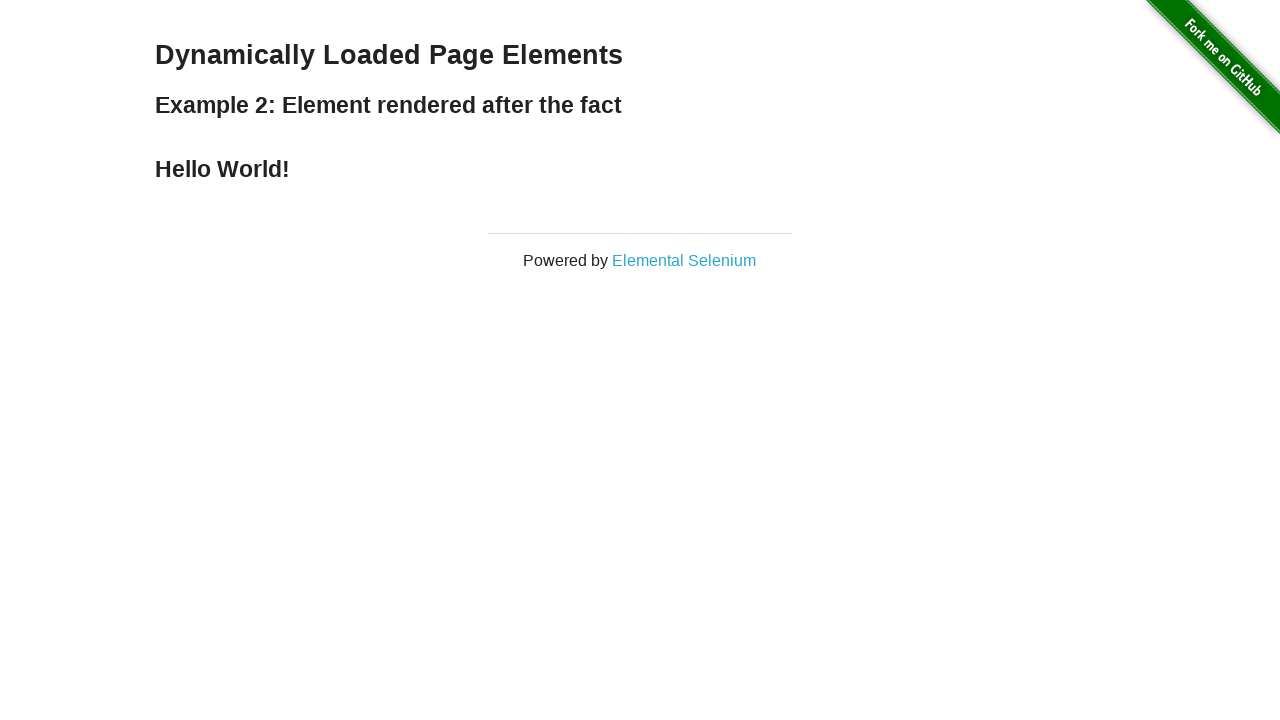

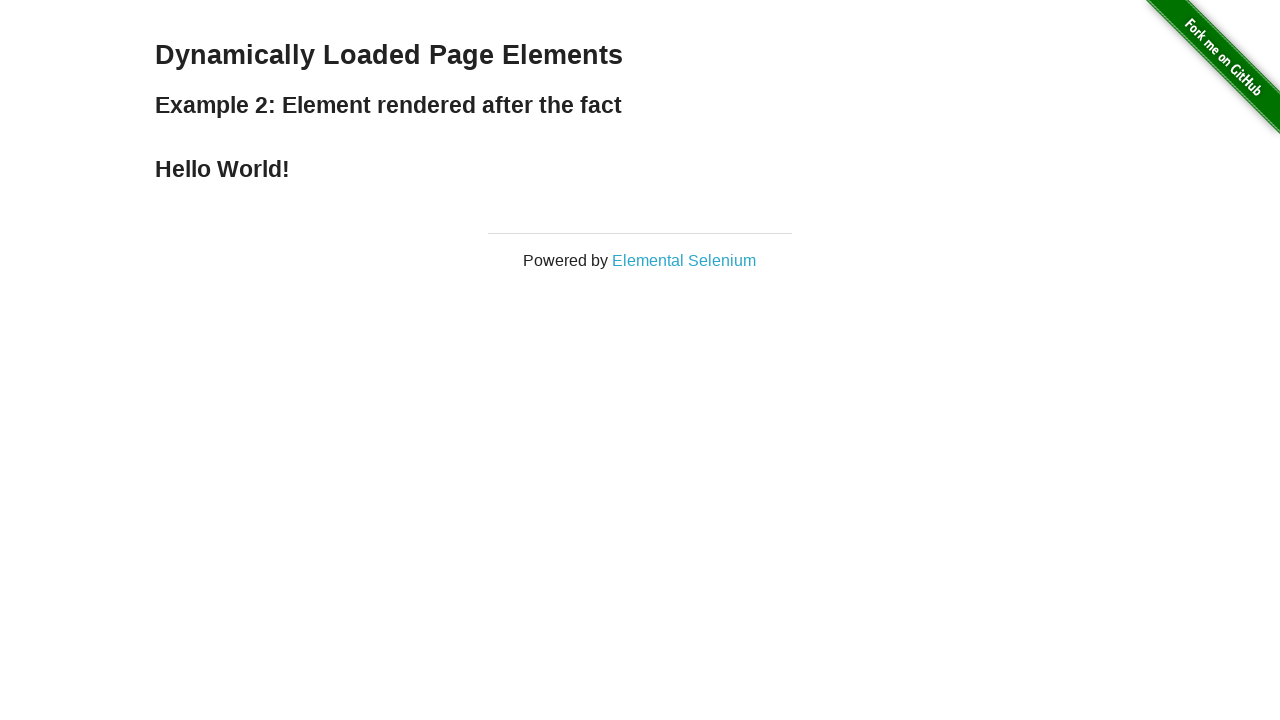